Tests keyboard shortcuts by navigating to a practice page and performing a Ctrl+A (select all) key combination using keyboard actions.

Starting URL: https://letskodeit.teachable.com/p/practice

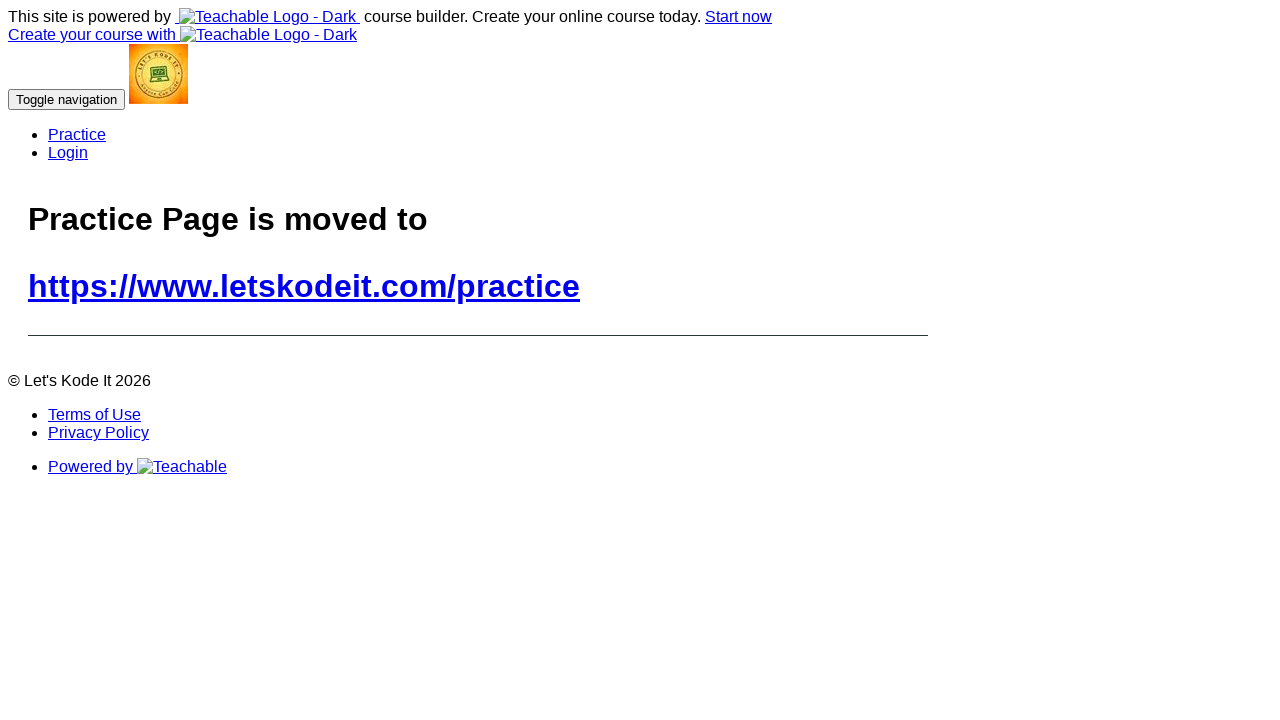

Navigated to practice page at https://letskodeit.teachable.com/p/practice
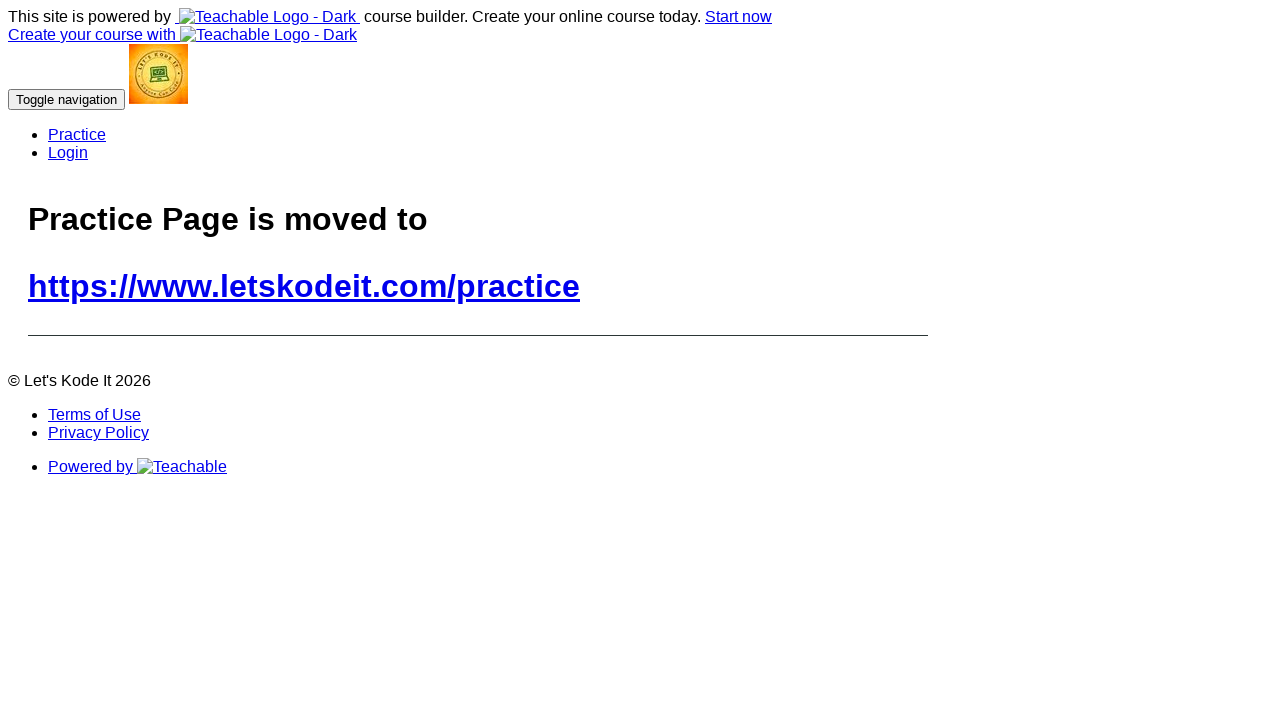

Pressed Control key down
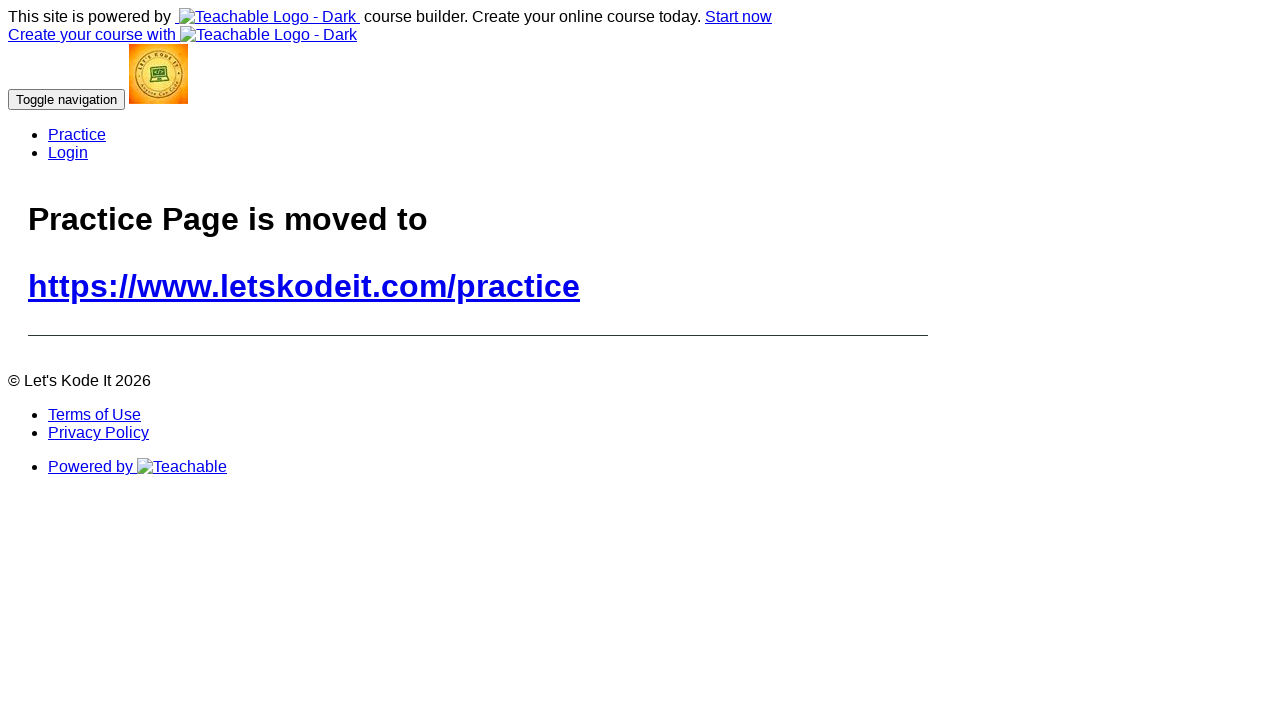

Pressed 'a' key to select all content
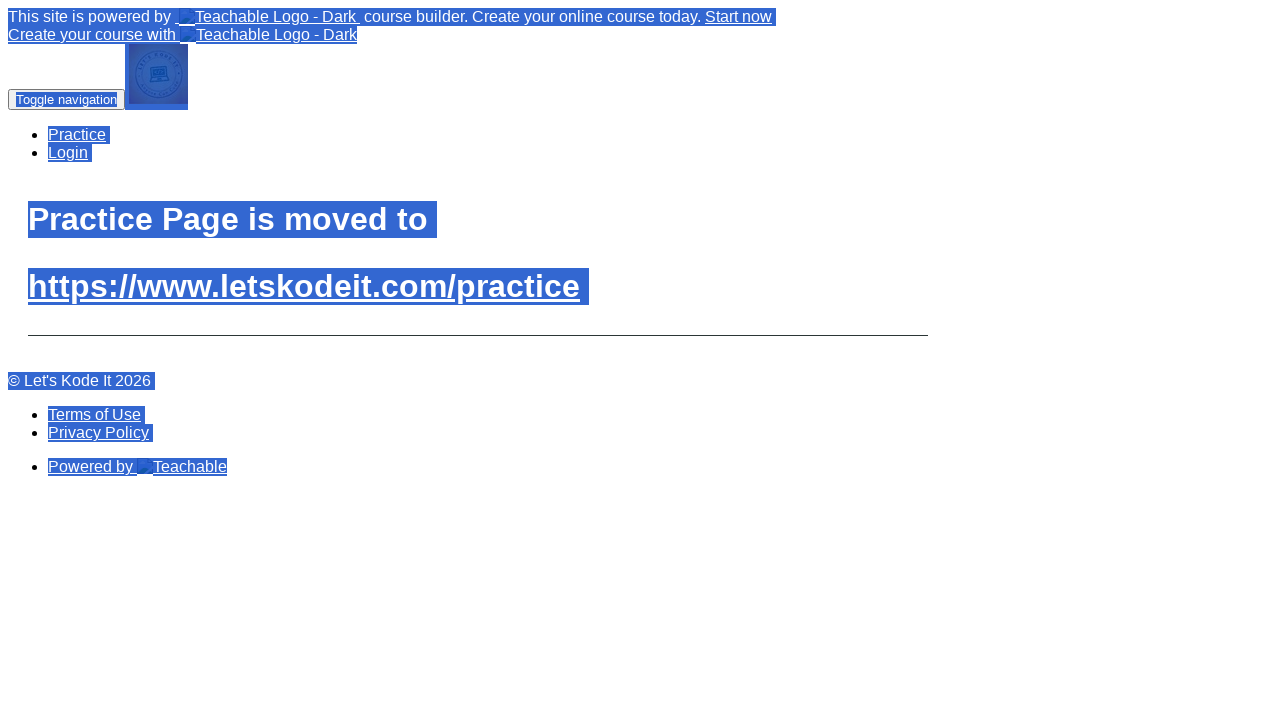

Released Control key, completing Ctrl+A keyboard shortcut
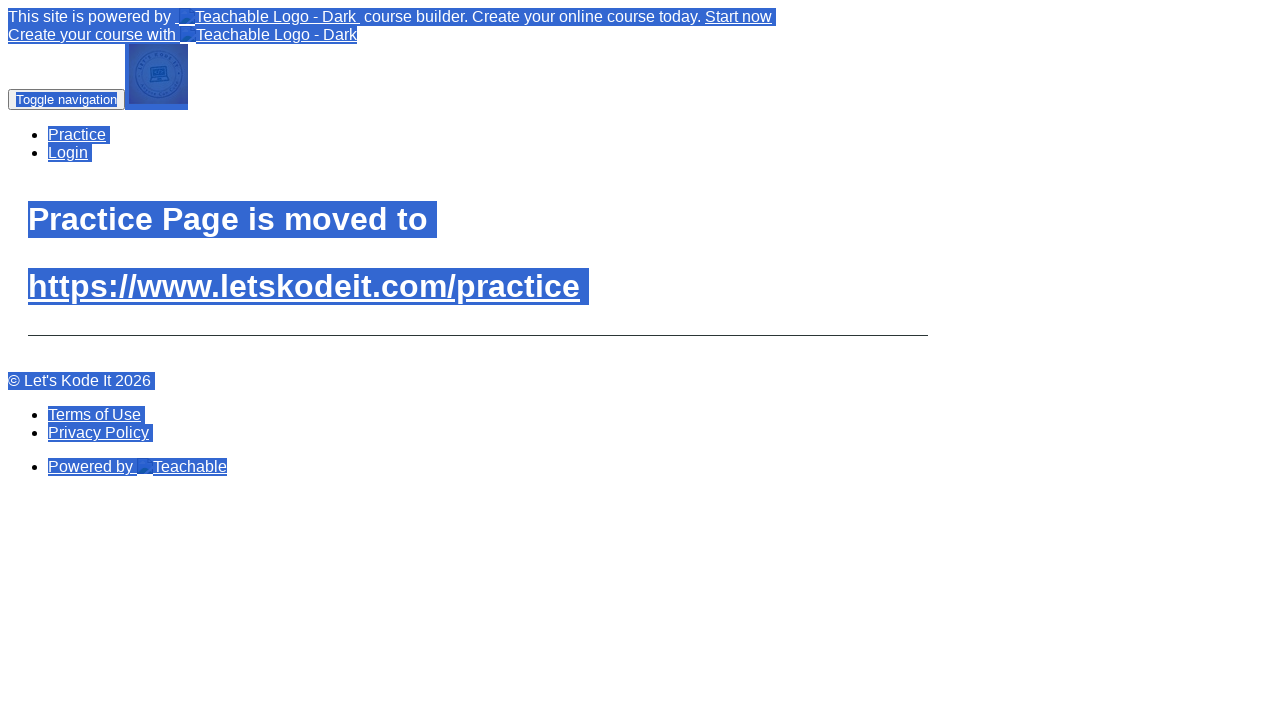

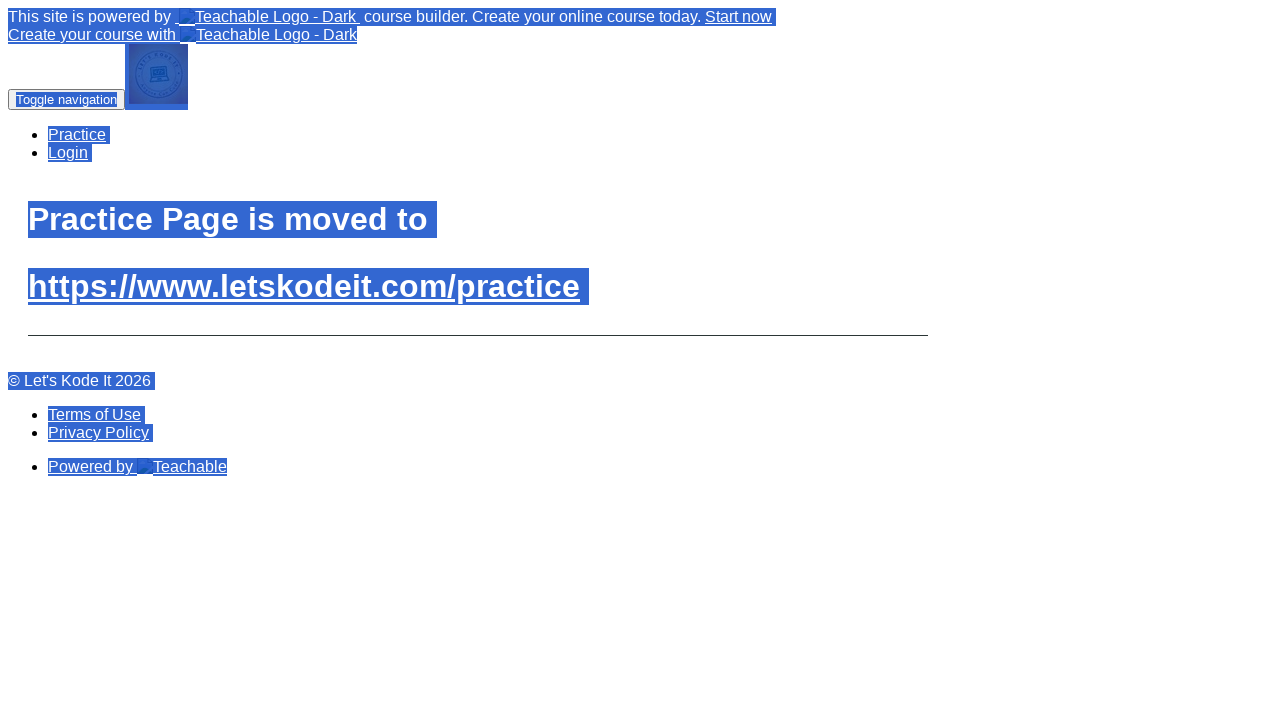